Tests filling a username field in a basic HTML form and submitting it, then verifies the submitted value is displayed

Starting URL: https://testpages.eviltester.com/styled/basic-html-form-test.html

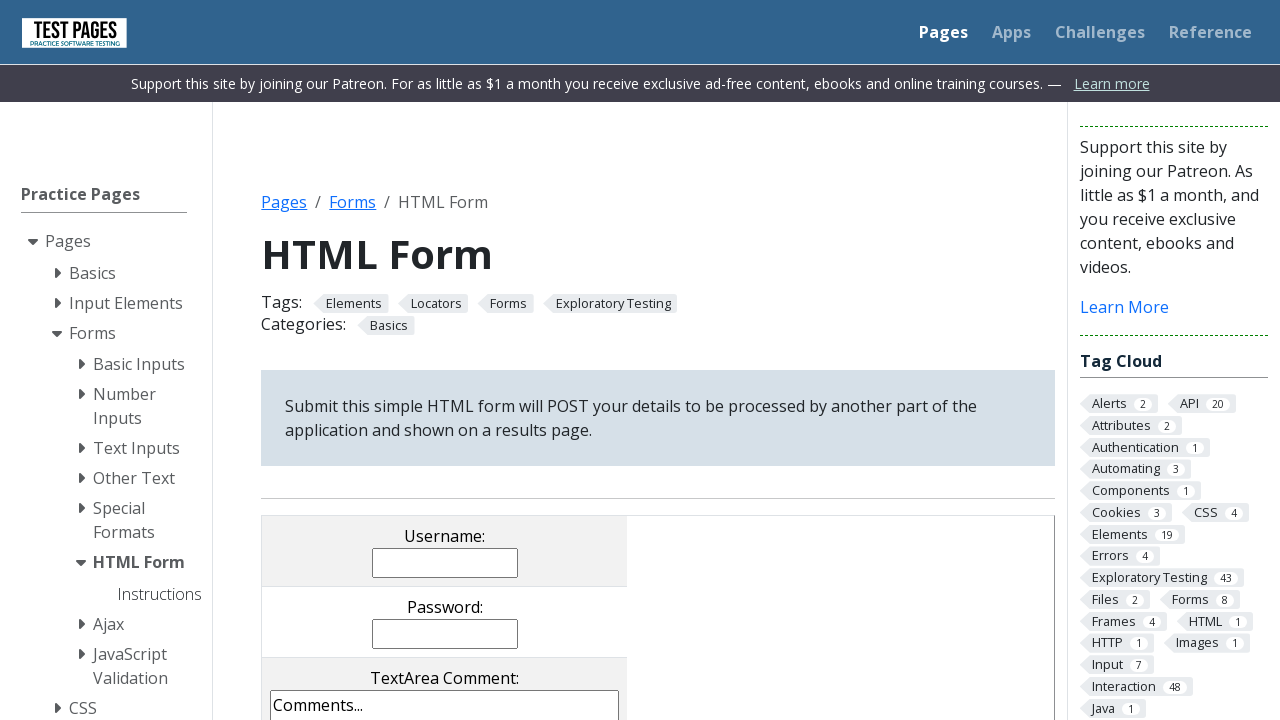

Filled username field with 'Evgeniia' on input[name='username']
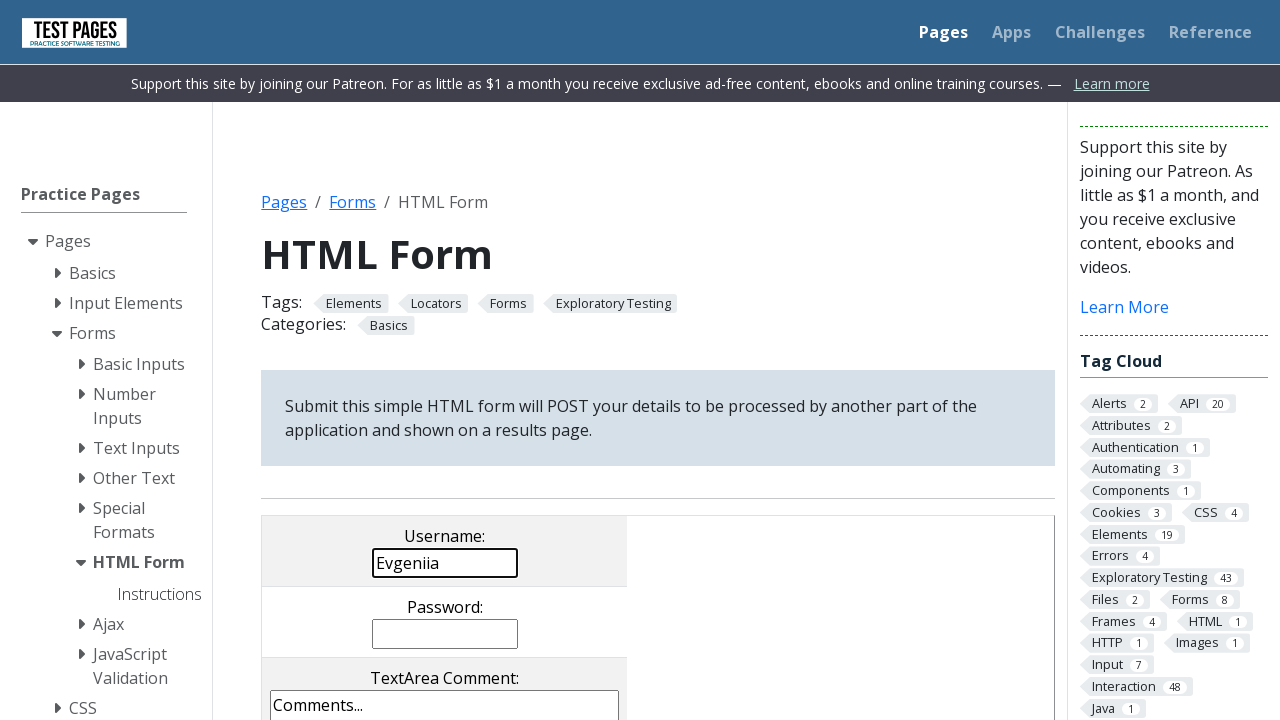

Clicked submit button at (504, 360) on input[value='submit']
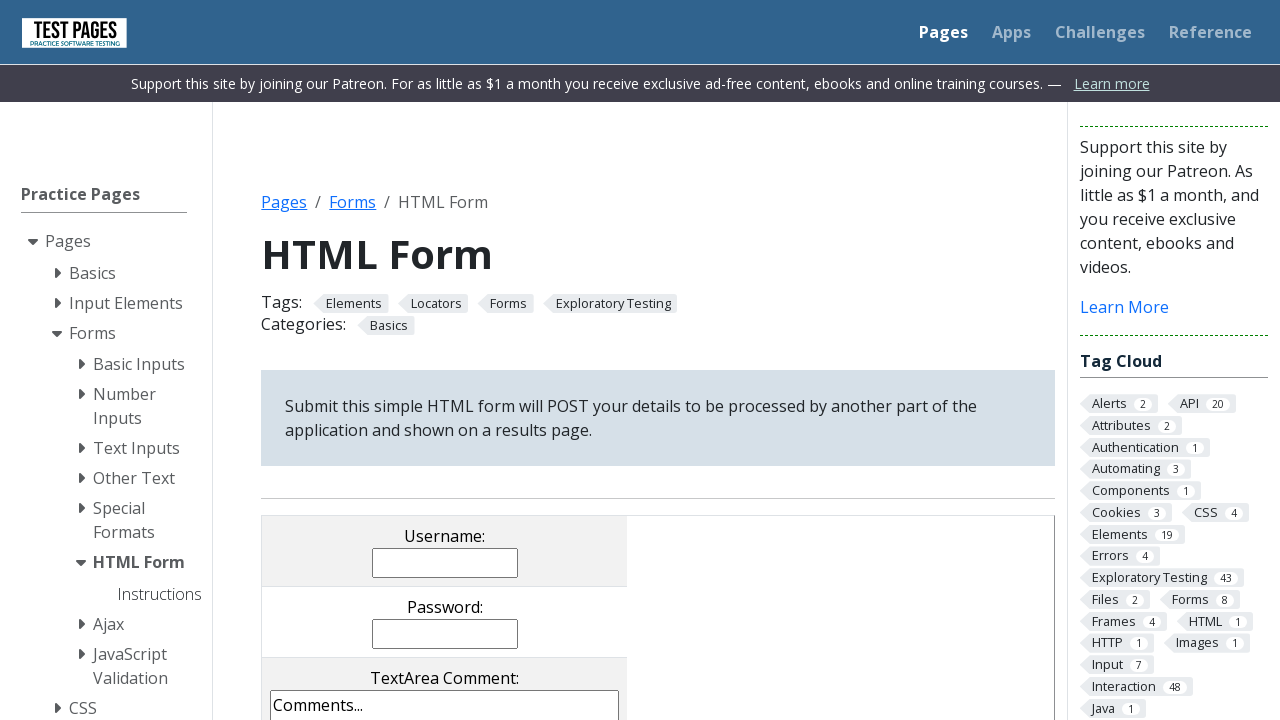

Username result field appeared after form submission
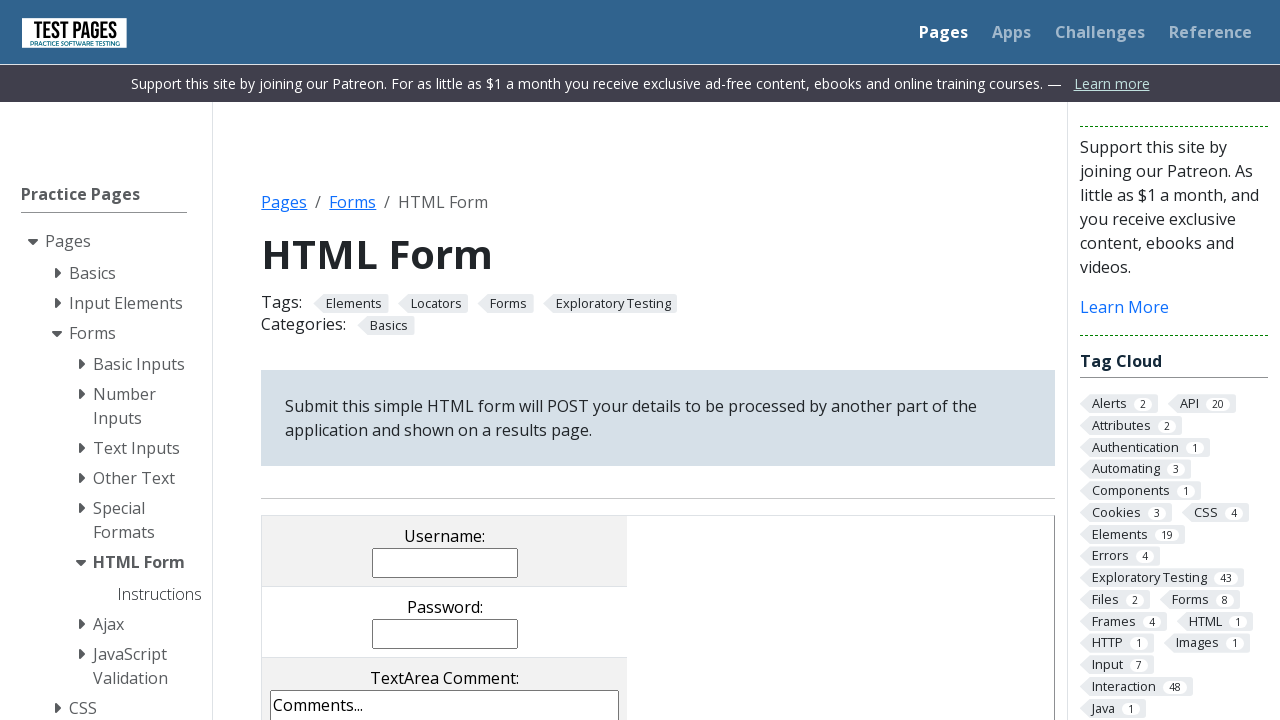

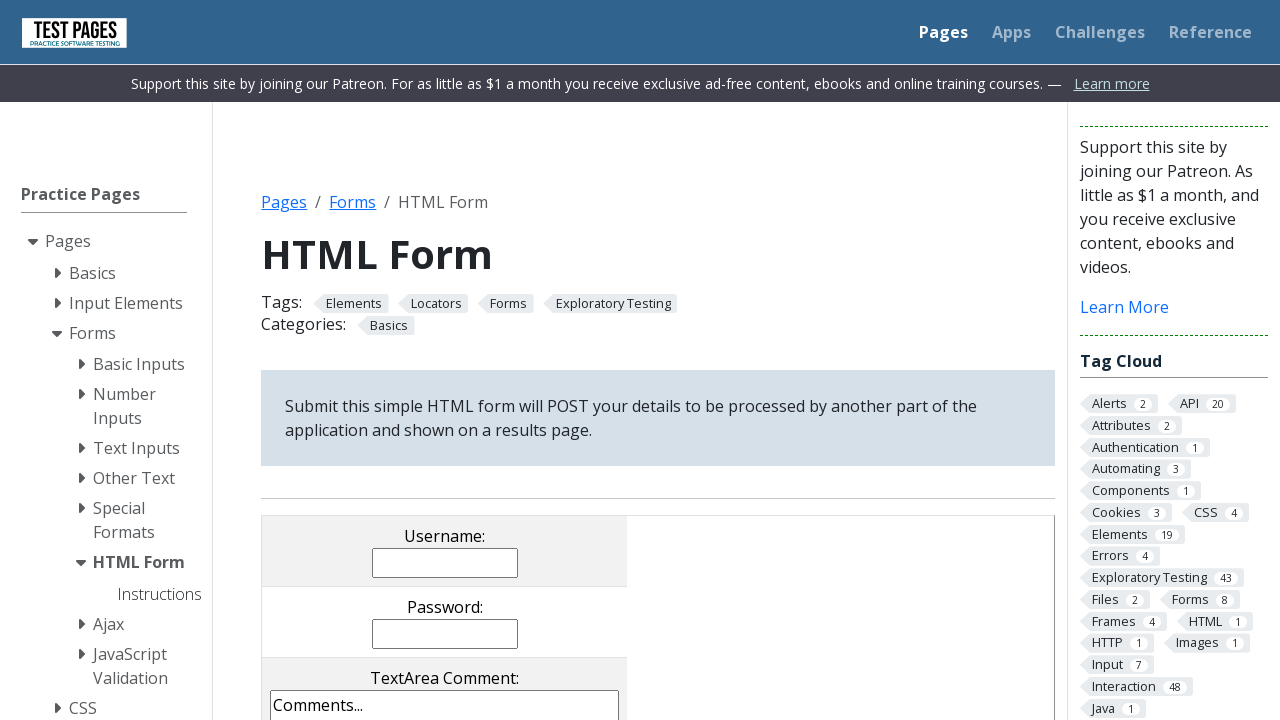